Tests adding specific products (Cucumber, Brocolli, Beetroot) to a shopping cart by iterating through the product list, matching product names, and clicking the Add to Cart button for each matching item.

Starting URL: https://rahulshettyacademy.com/seleniumPractise

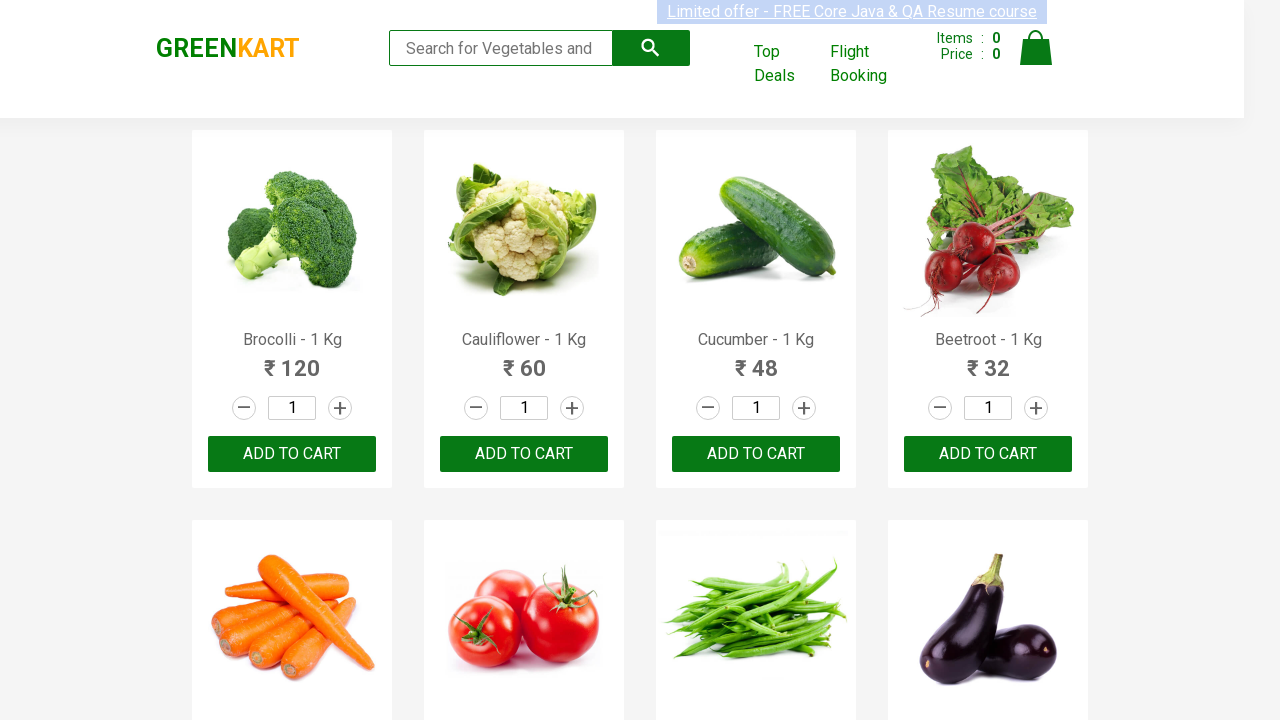

Waited for product list to load
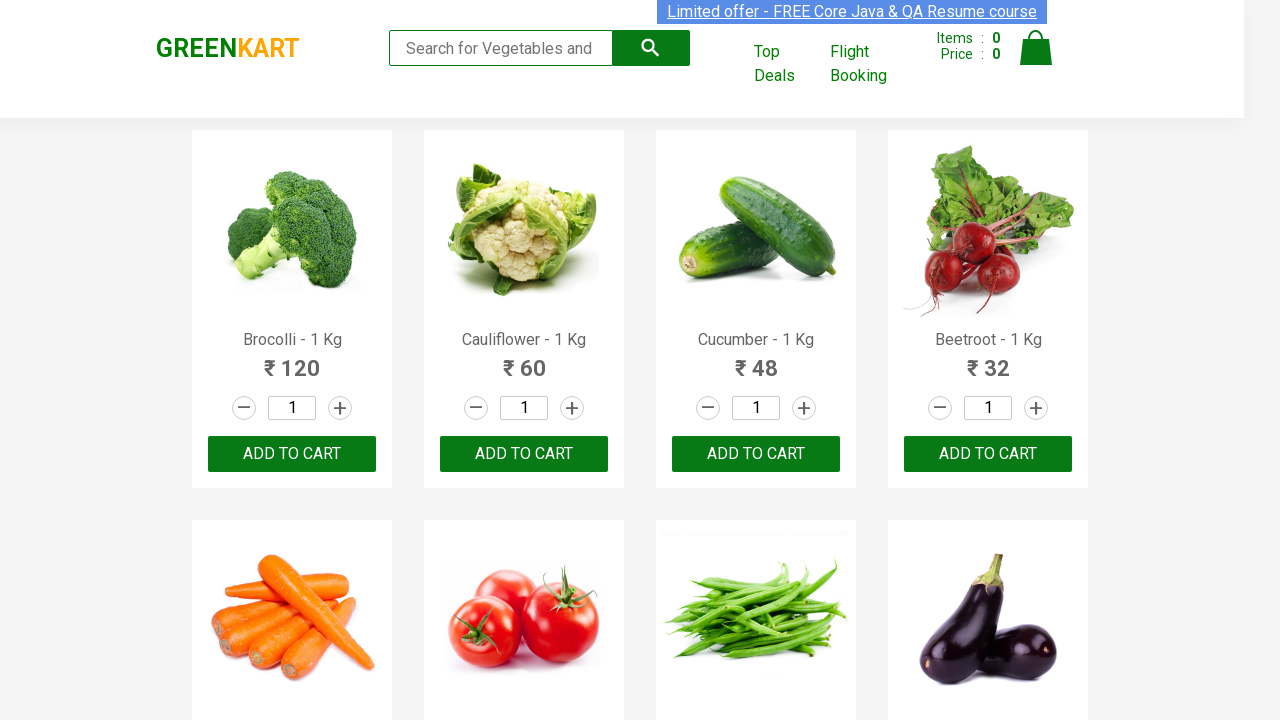

Retrieved all product elements from the page
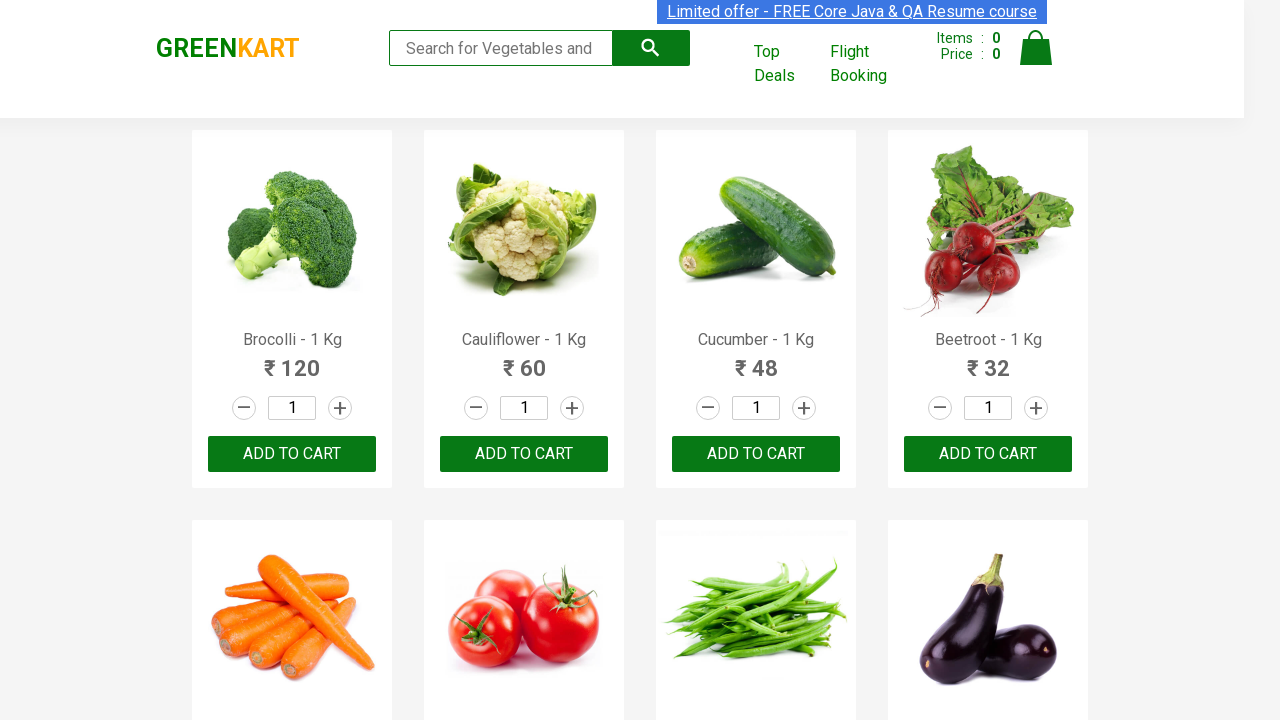

Retrieved product name: 'Brocolli - 1 Kg'
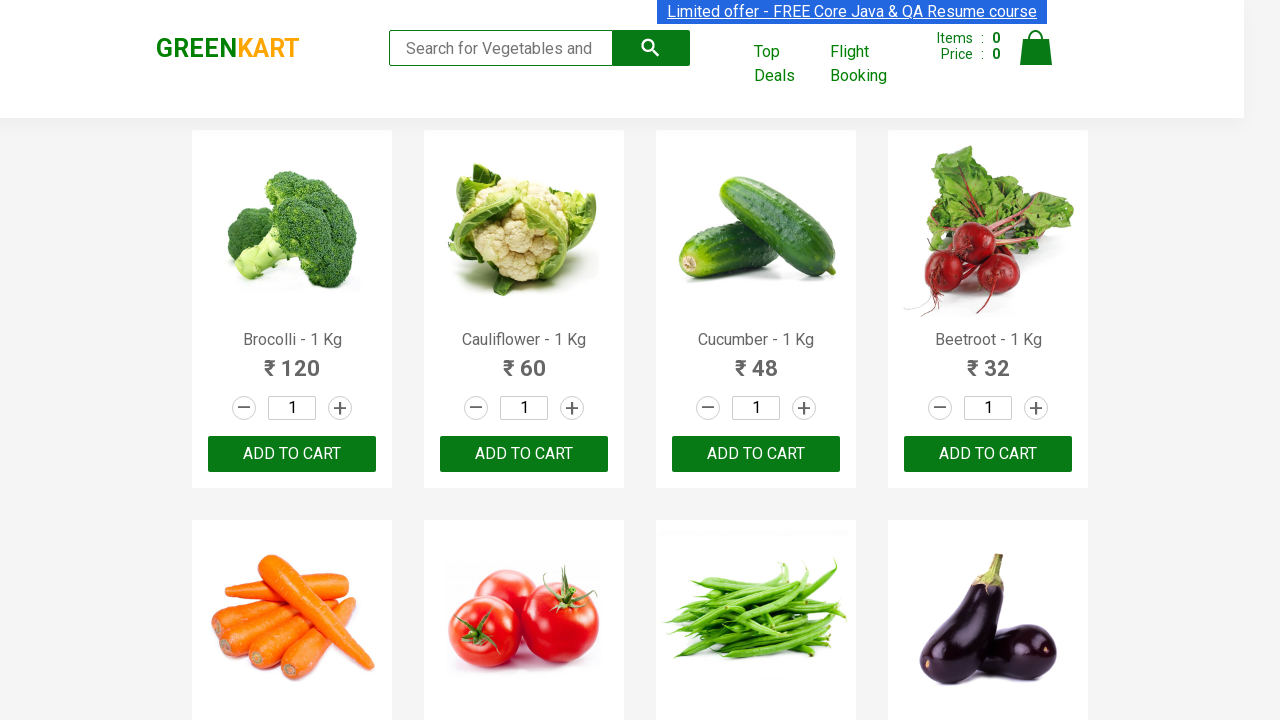

Formatted product name to: 'Brocolli'
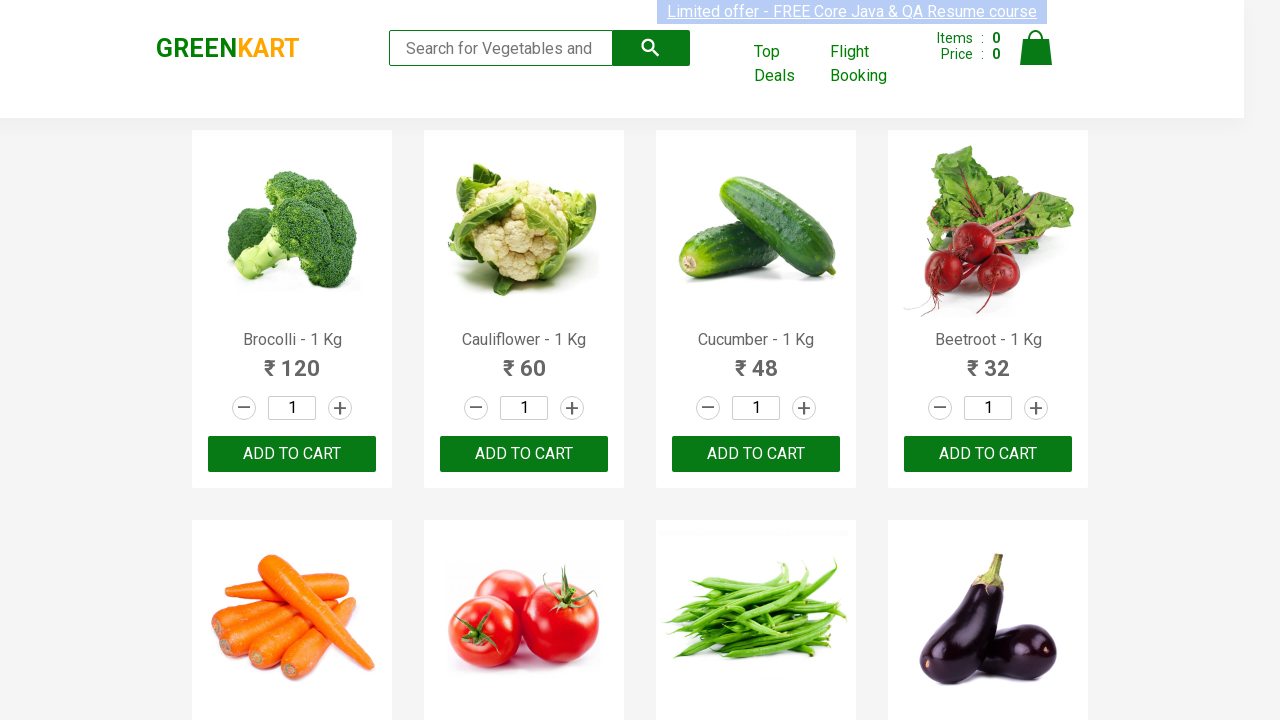

Product 'Brocolli' found in shopping list
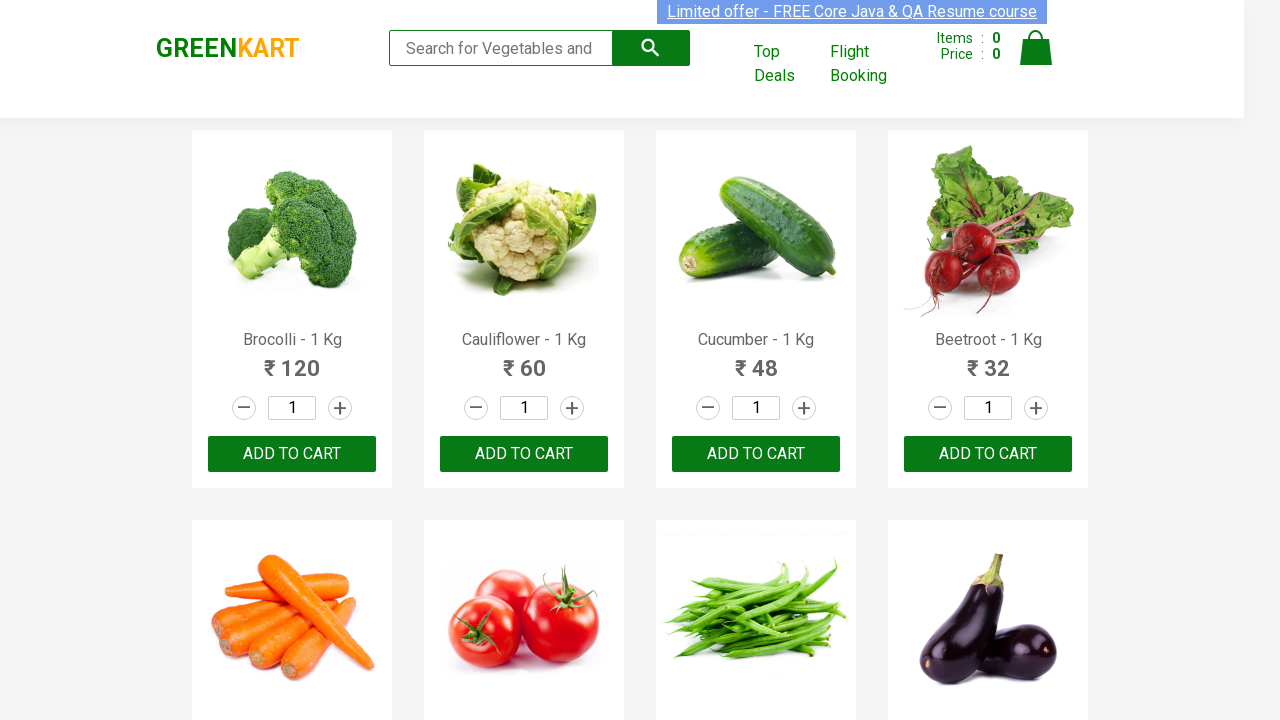

Clicked 'Add to Cart' button for 'Brocolli' (item 1/3) at (292, 454) on xpath=//div[@class='product-action']/button >> nth=0
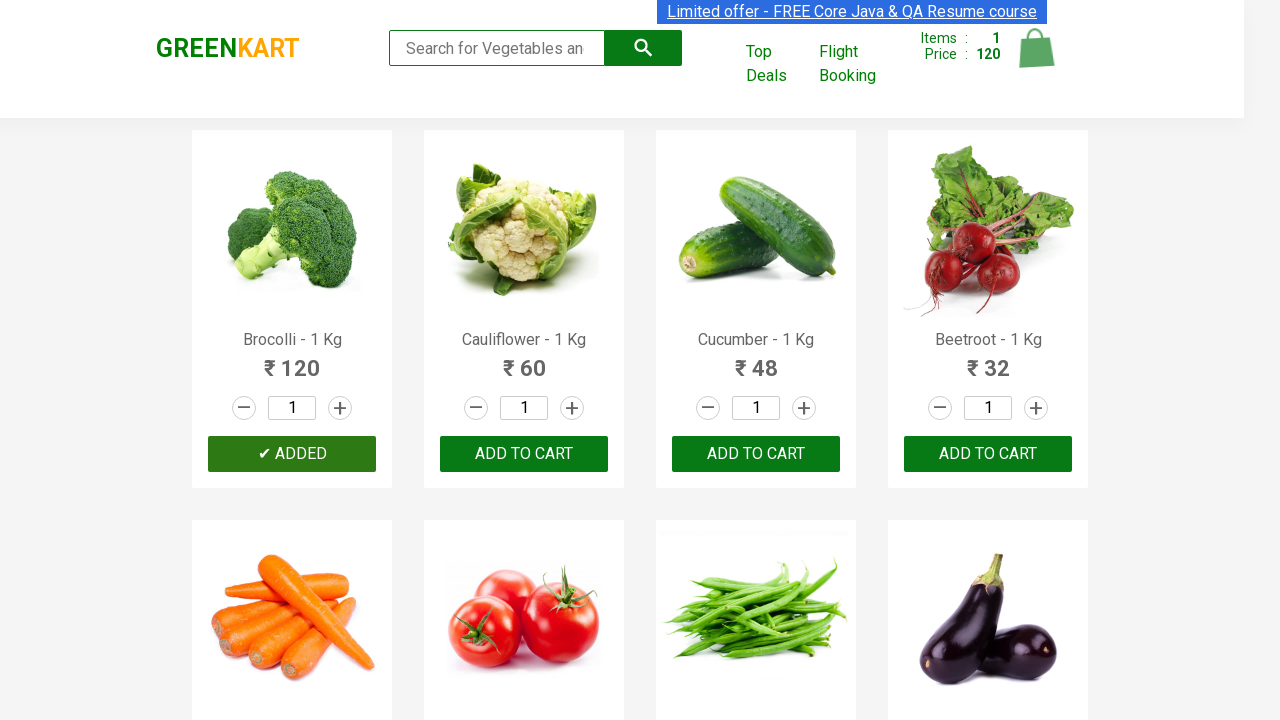

Retrieved product name: 'Cauliflower - 1 Kg'
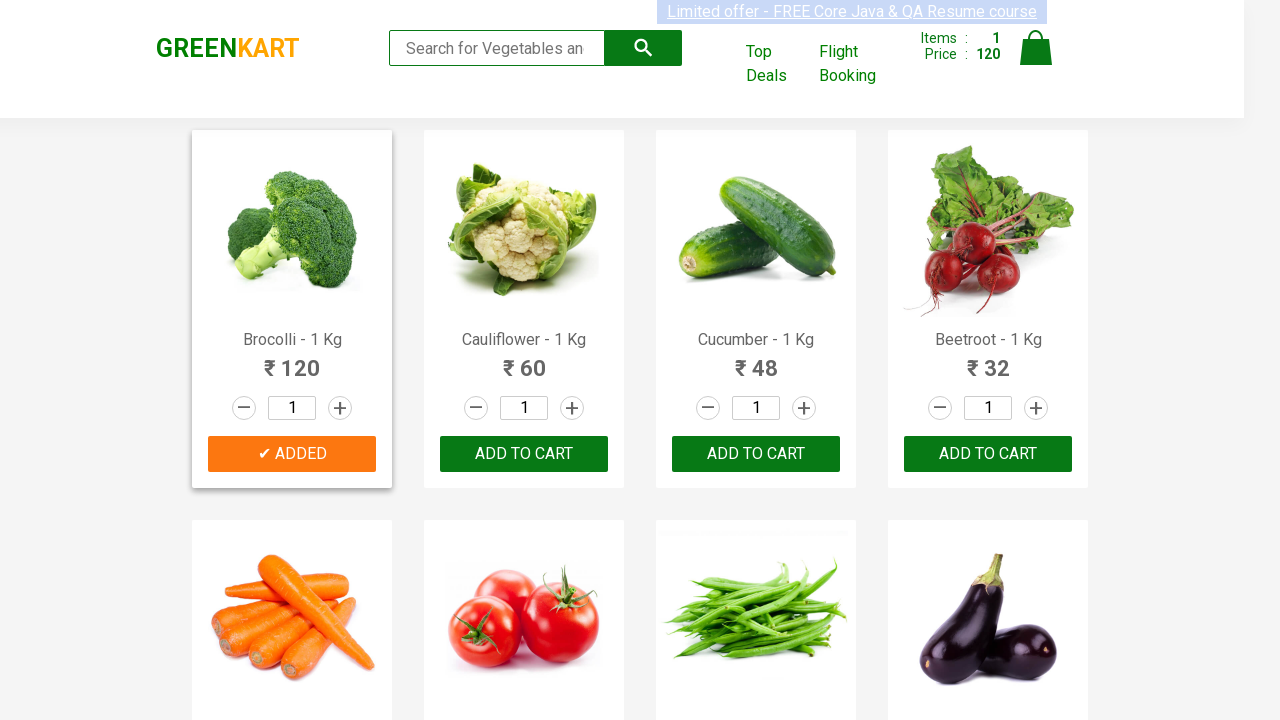

Formatted product name to: 'Cauliflower'
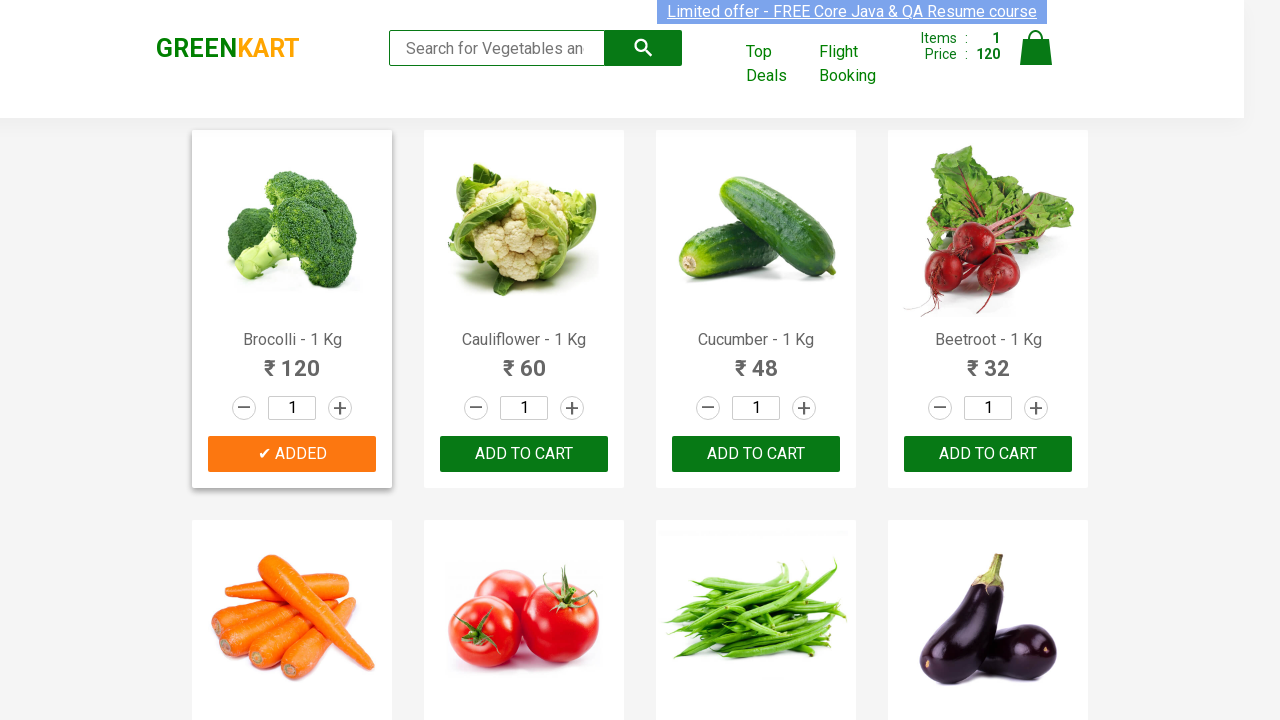

Retrieved product name: 'Cucumber - 1 Kg'
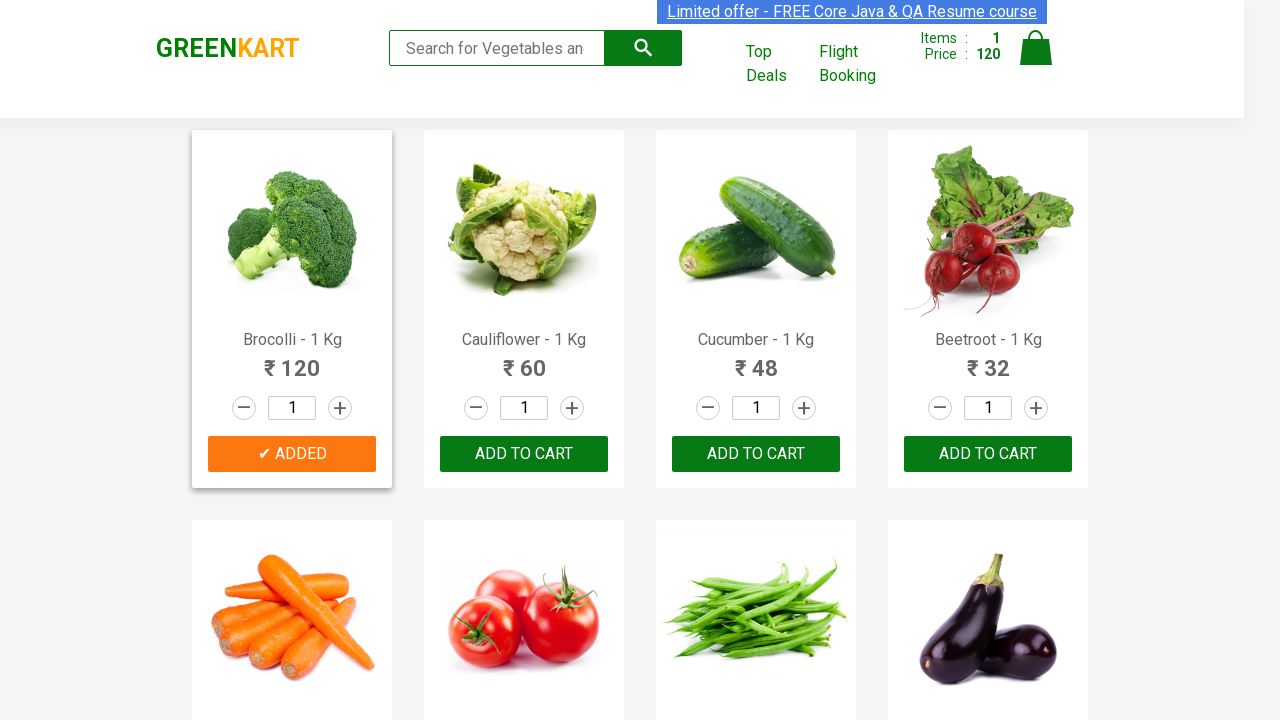

Formatted product name to: 'Cucumber'
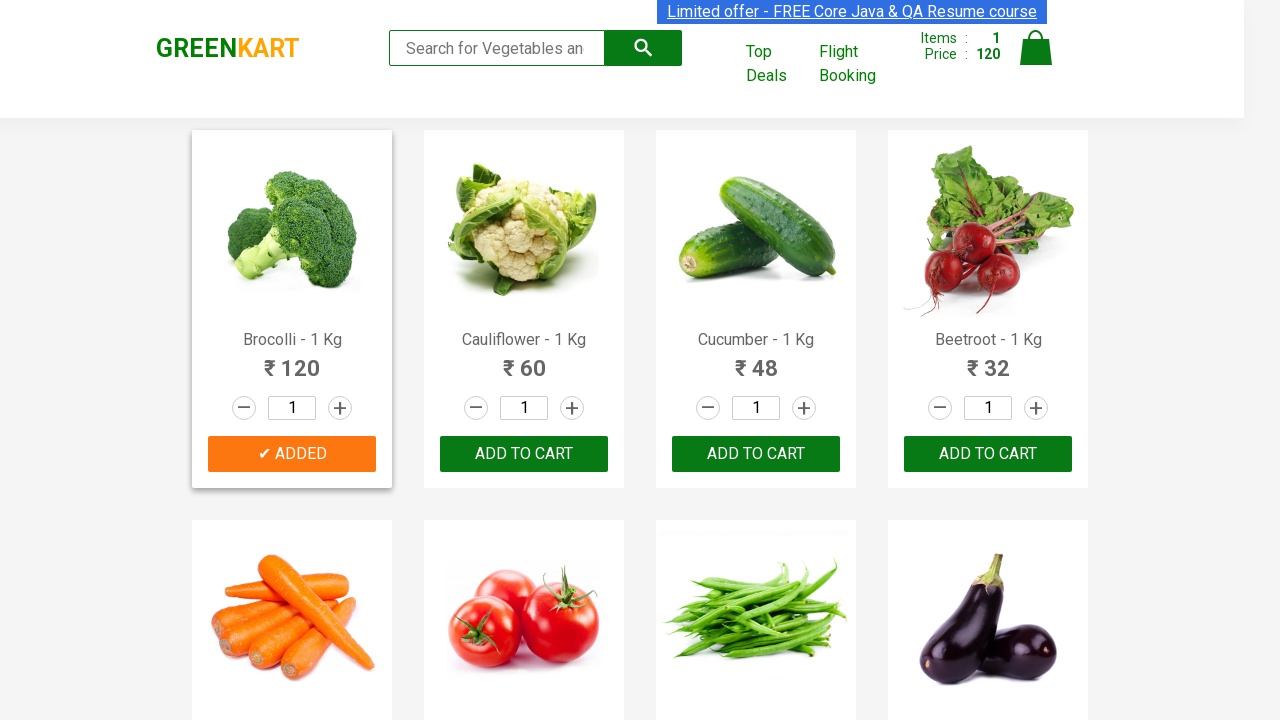

Product 'Cucumber' found in shopping list
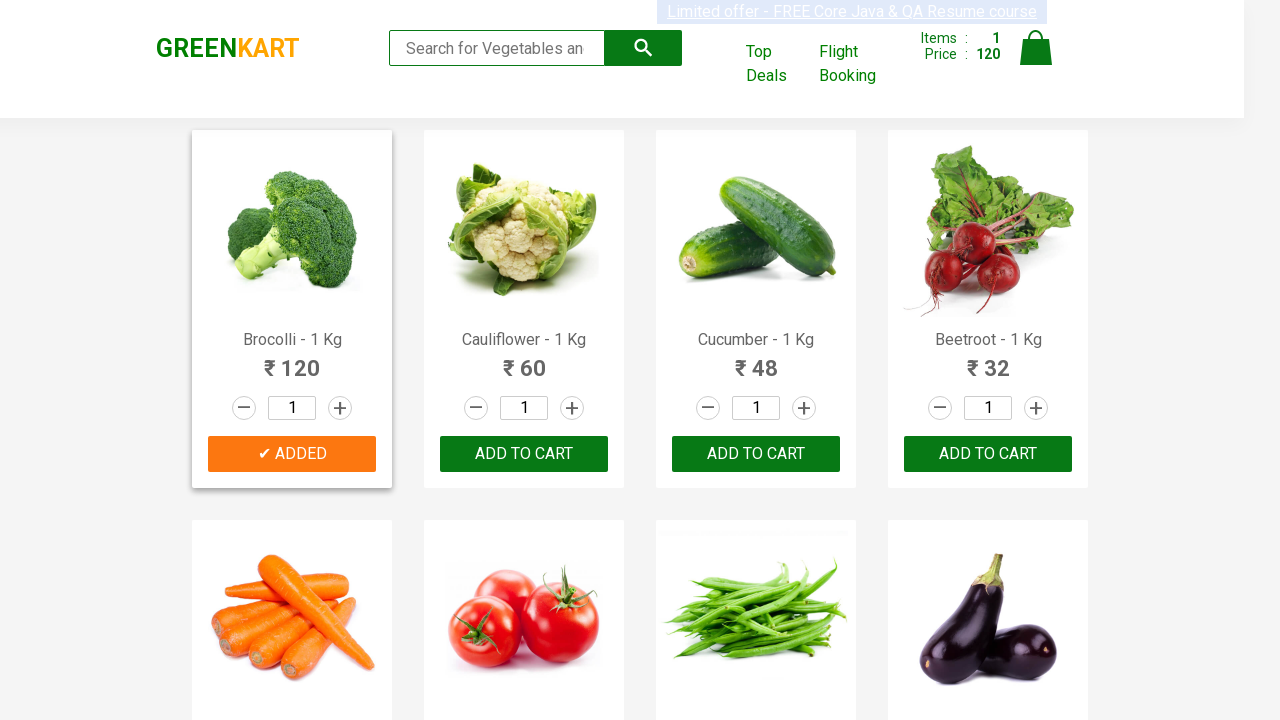

Clicked 'Add to Cart' button for 'Cucumber' (item 2/3) at (756, 454) on xpath=//div[@class='product-action']/button >> nth=2
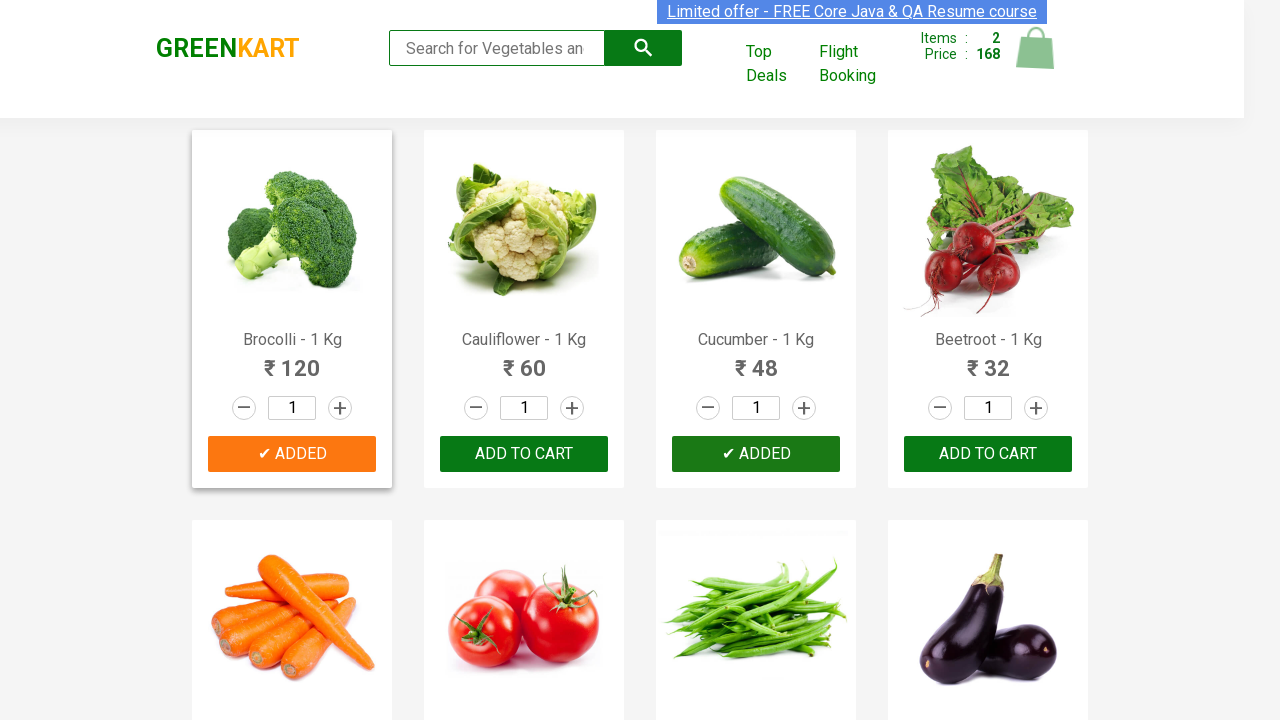

Retrieved product name: 'Beetroot - 1 Kg'
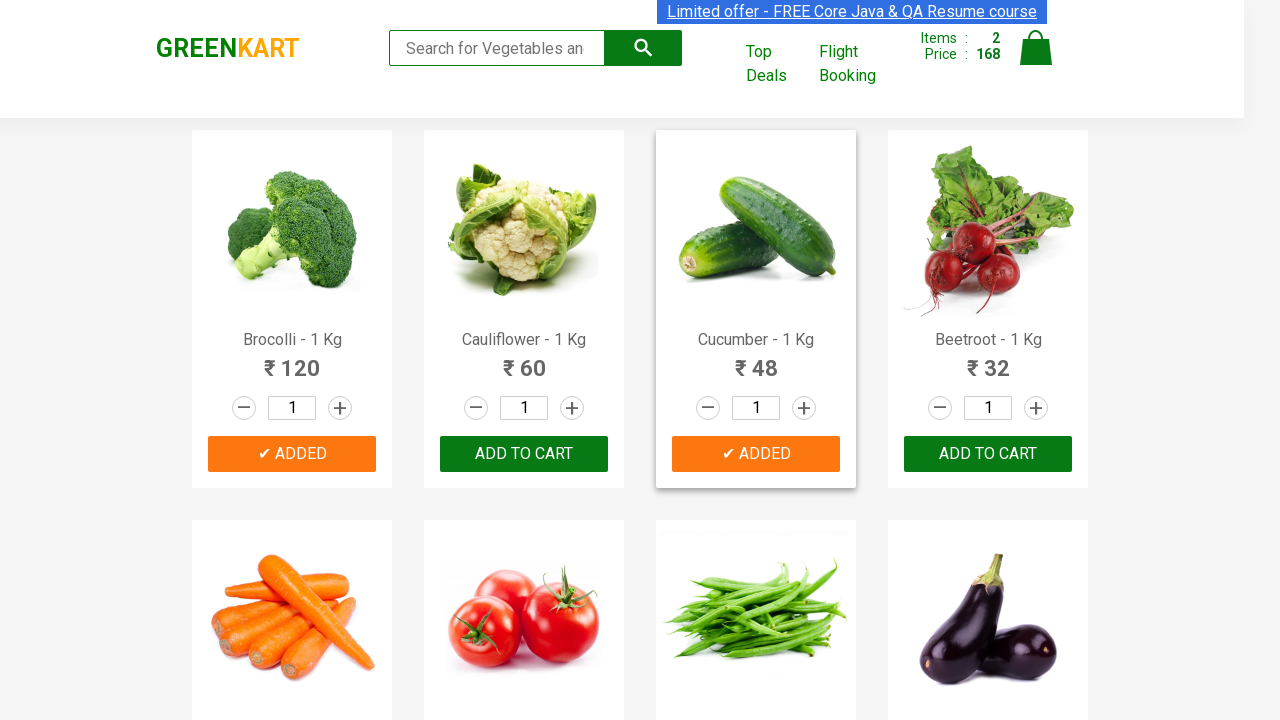

Formatted product name to: 'Beetroot'
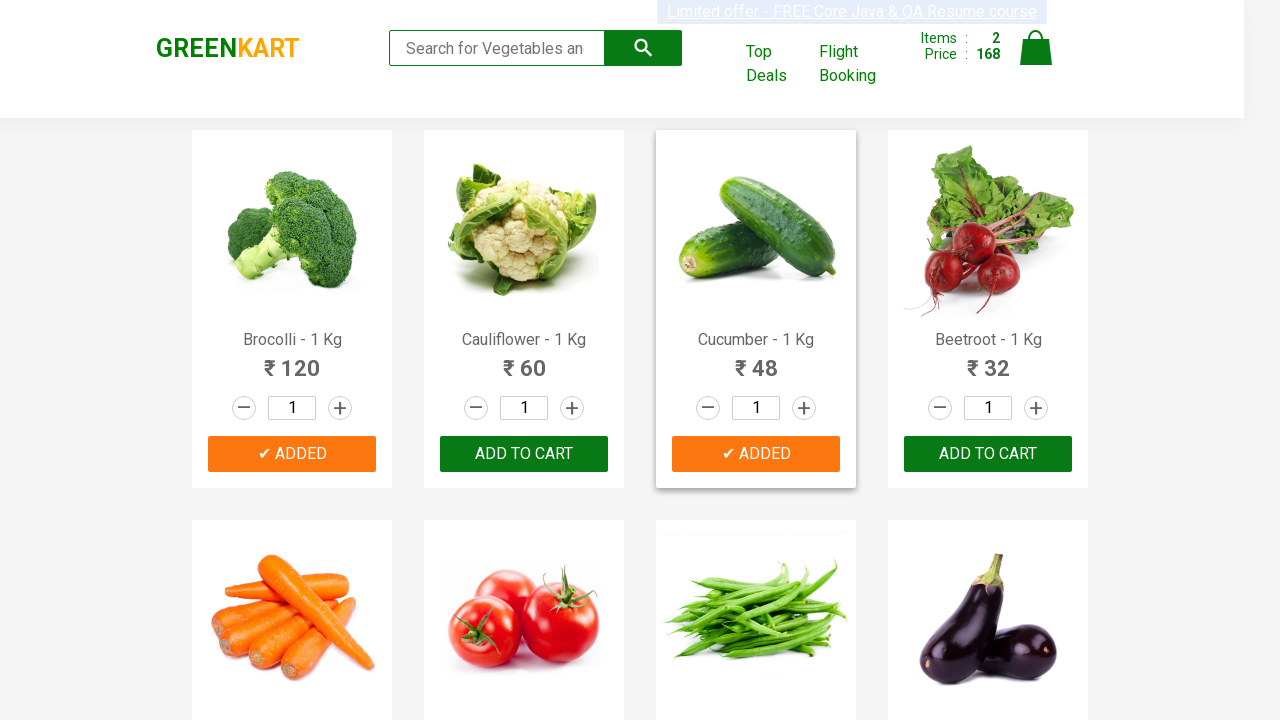

Product 'Beetroot' found in shopping list
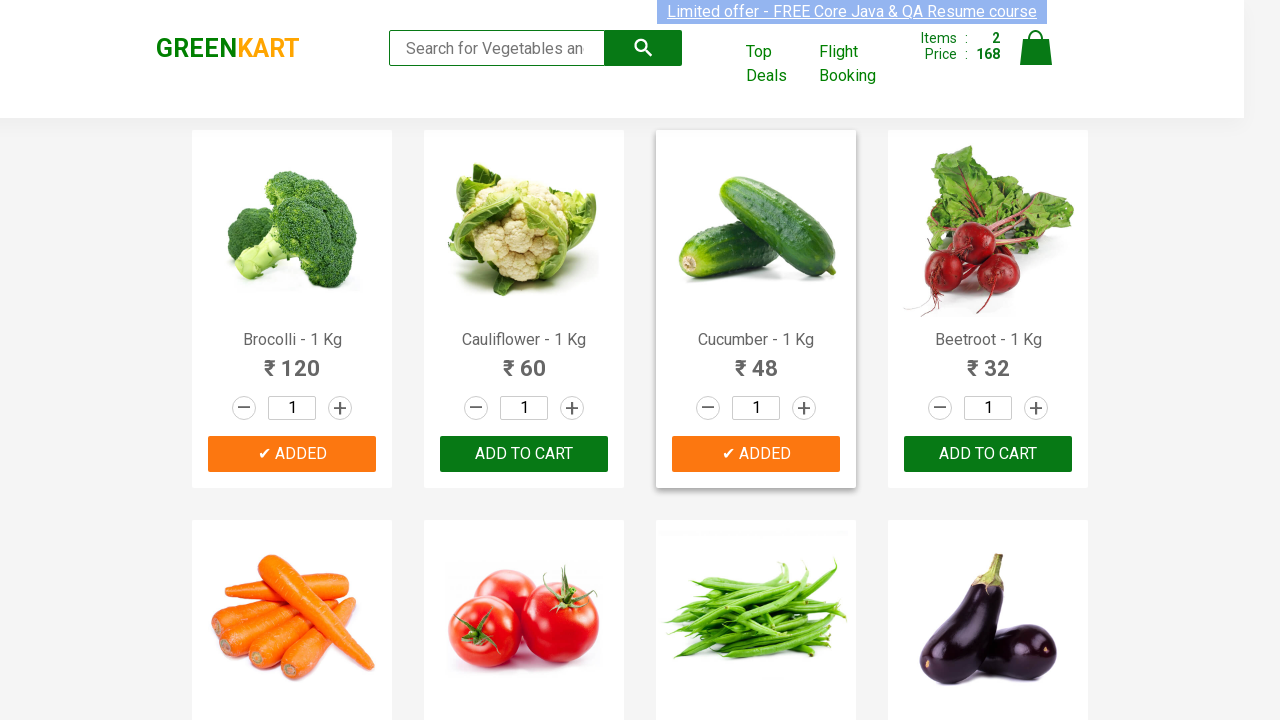

Clicked 'Add to Cart' button for 'Beetroot' (item 3/3) at (988, 454) on xpath=//div[@class='product-action']/button >> nth=3
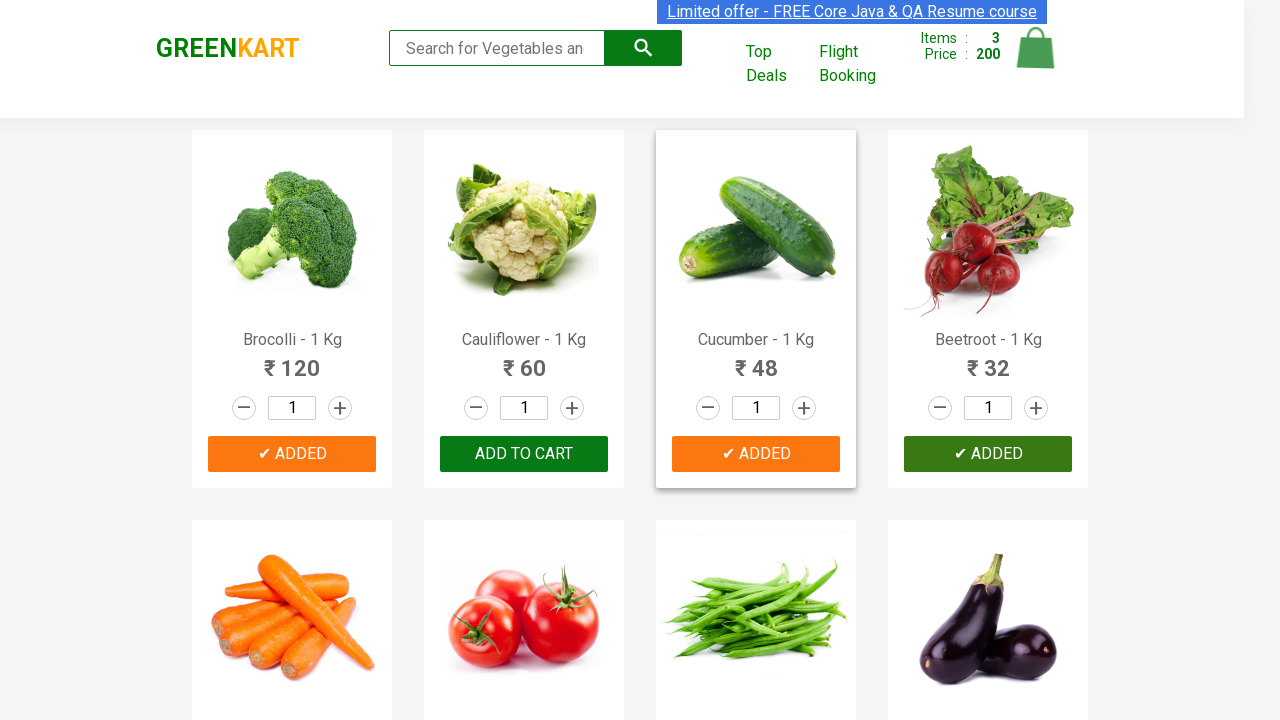

All required items have been added to cart, stopping iteration
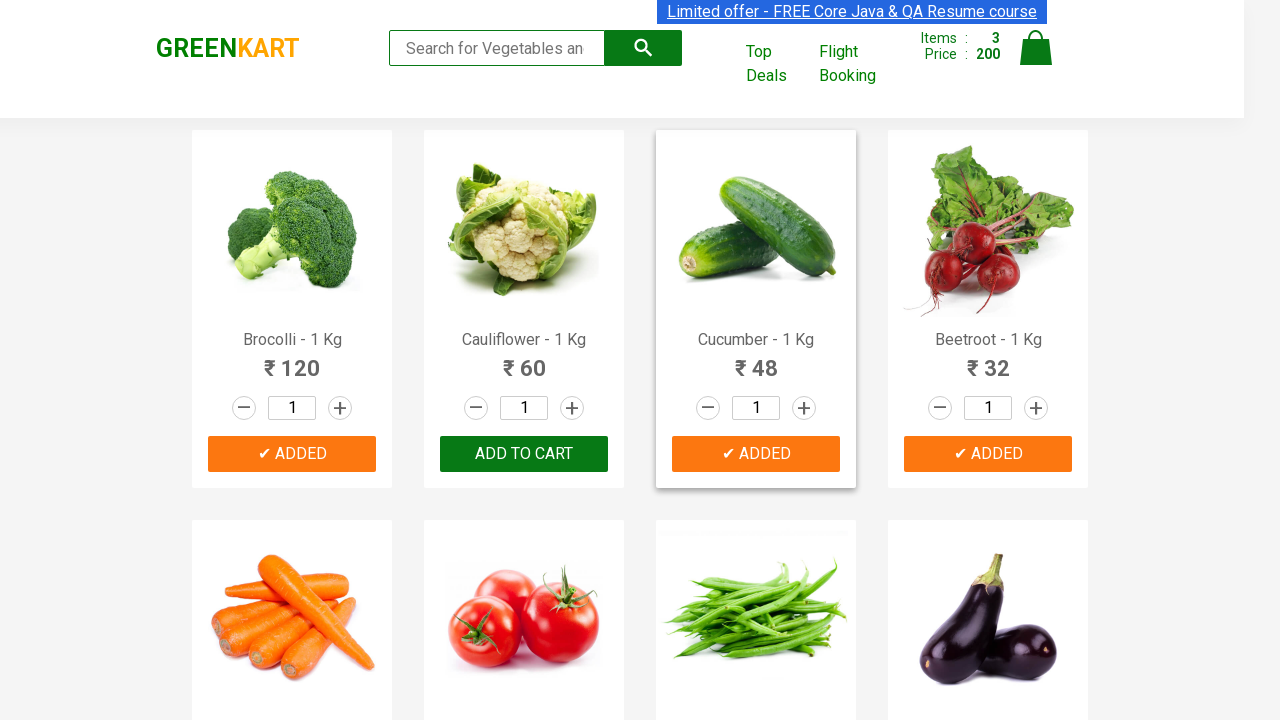

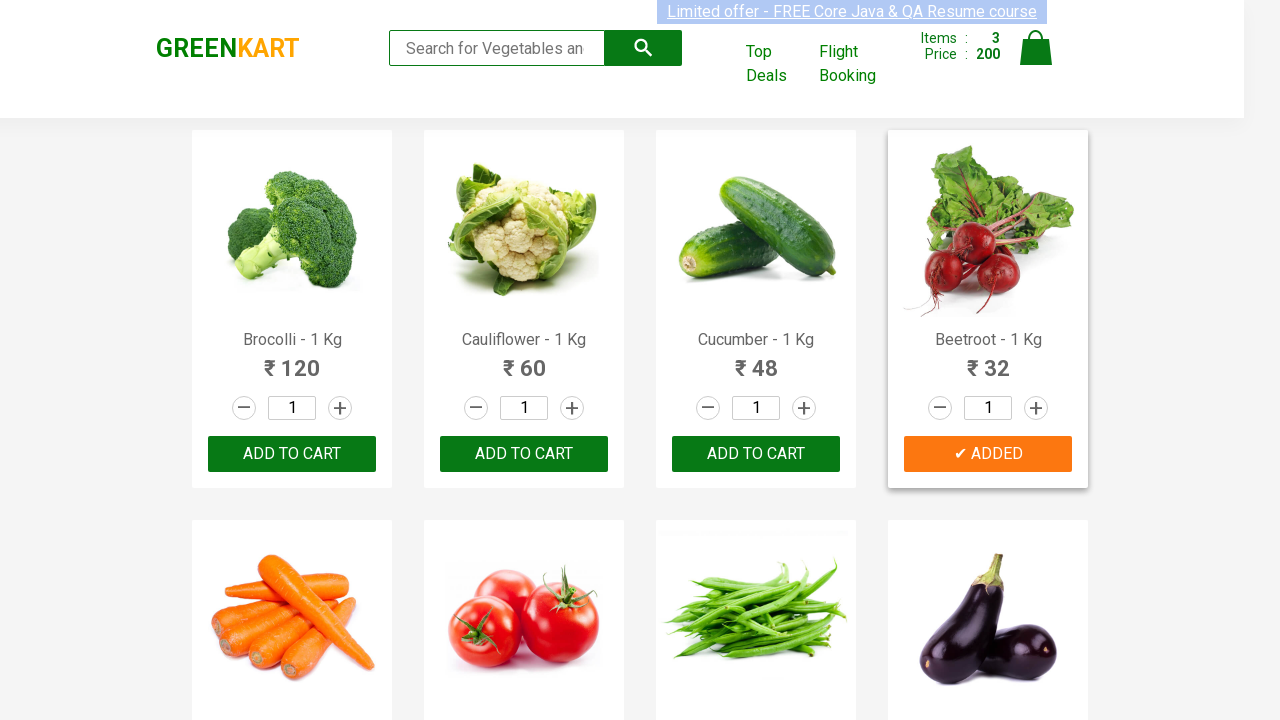